Tests a jQuery combo tree dropdown by clicking on the input box to open the dropdown and selecting a single option (choice 3)

Starting URL: https://www.jqueryscript.net/demo/Drop-Down-Combo-Tree/

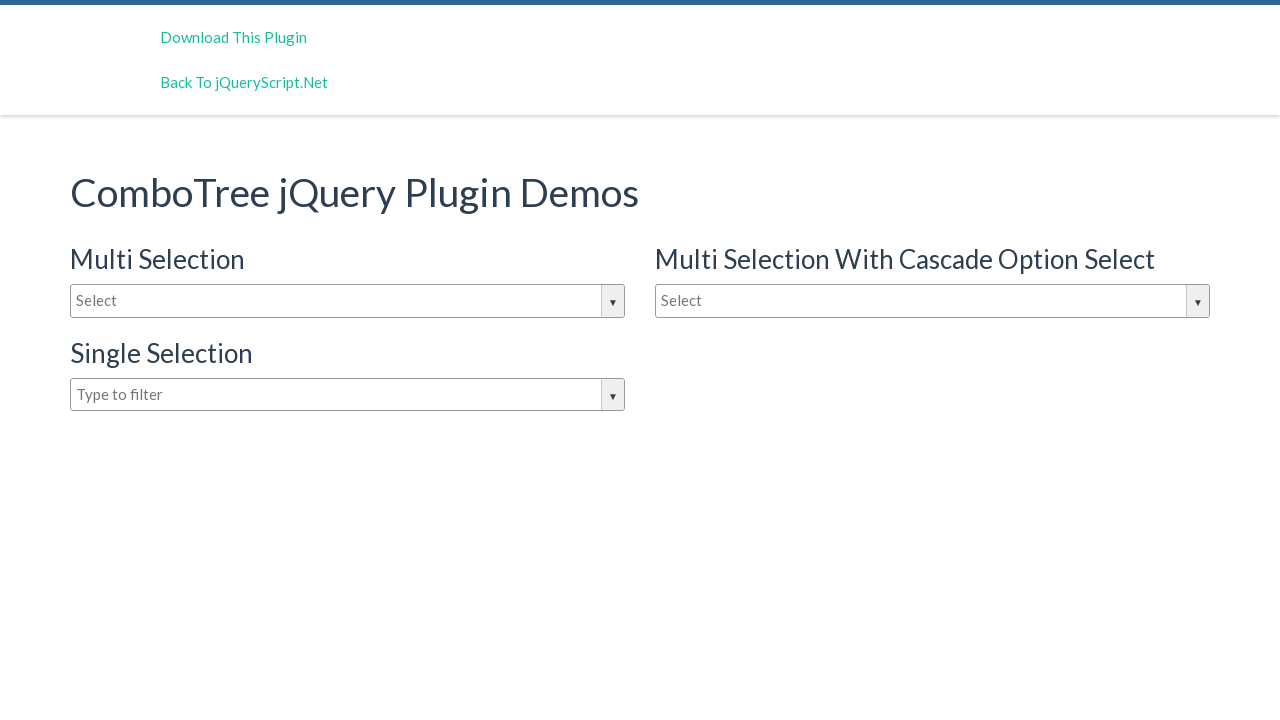

Navigated to jQuery combo tree dropdown demo page
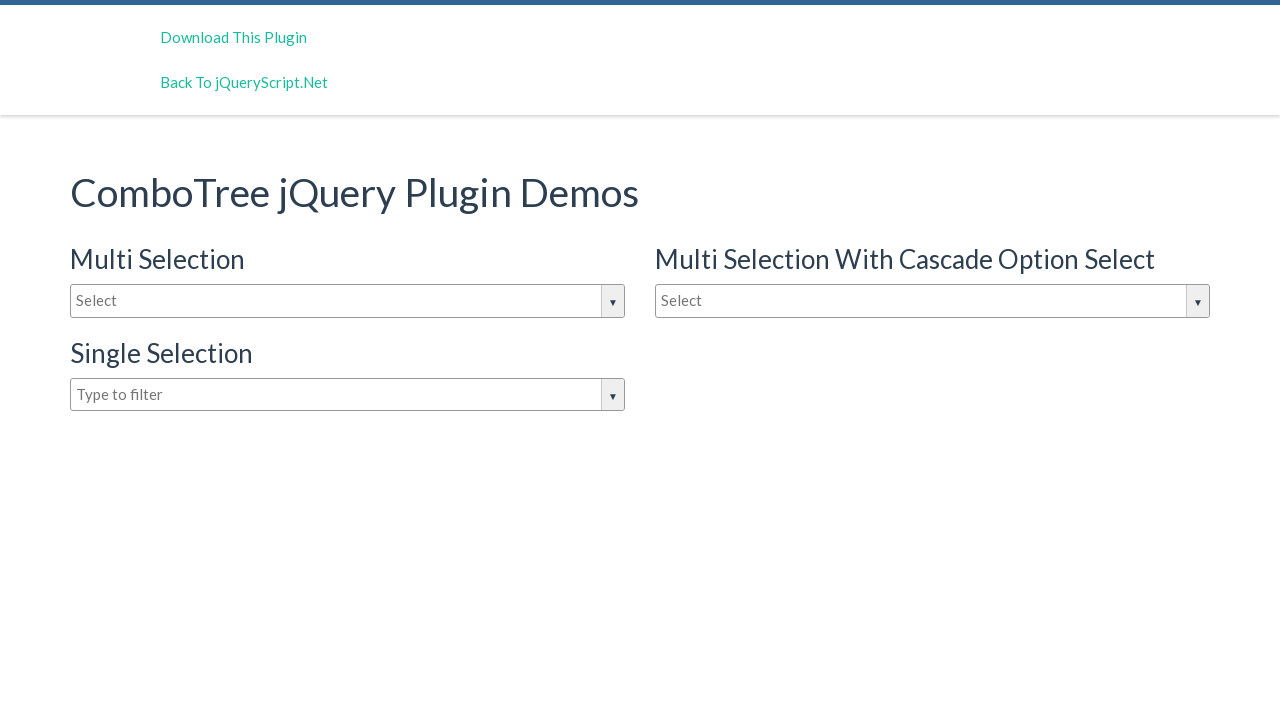

Clicked on dropdown input box to open the dropdown menu at (348, 301) on input#justAnInputBox
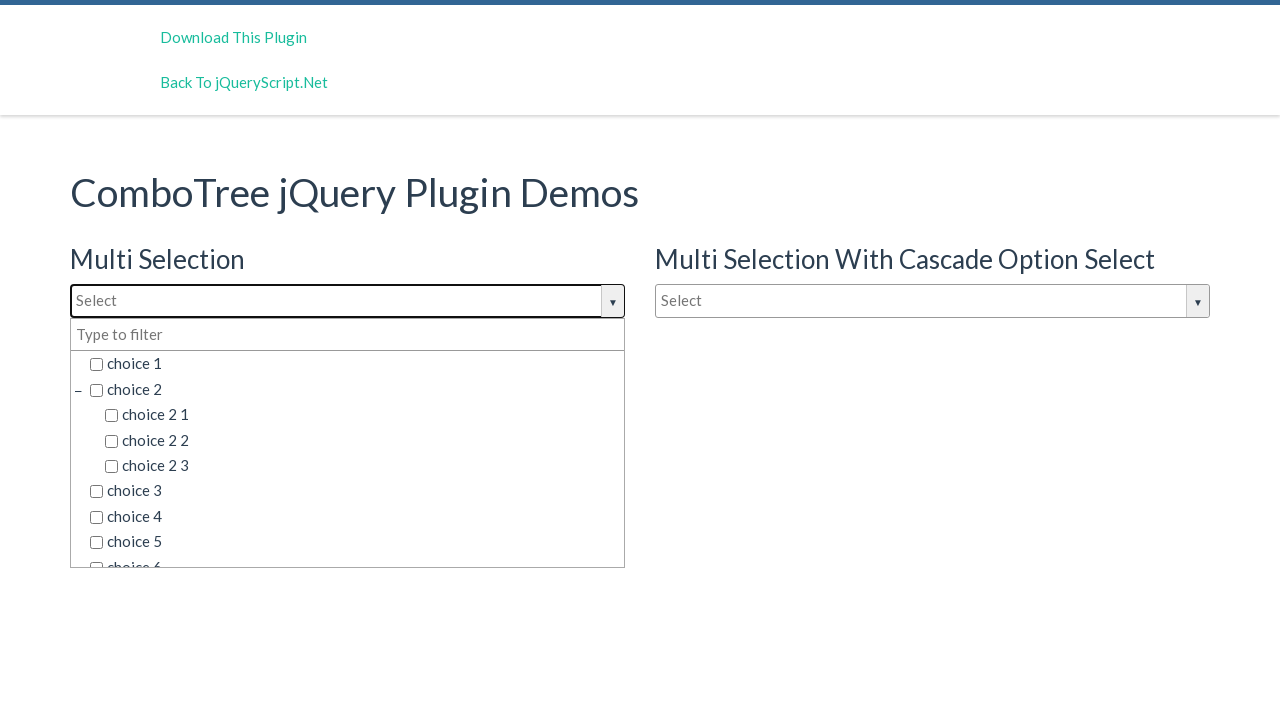

Selected 'choice 3' option from the dropdown by clicking its checkbox at (96, 492) on span.comboTreeItemTitle:has-text('choice 3') input[type='checkbox']
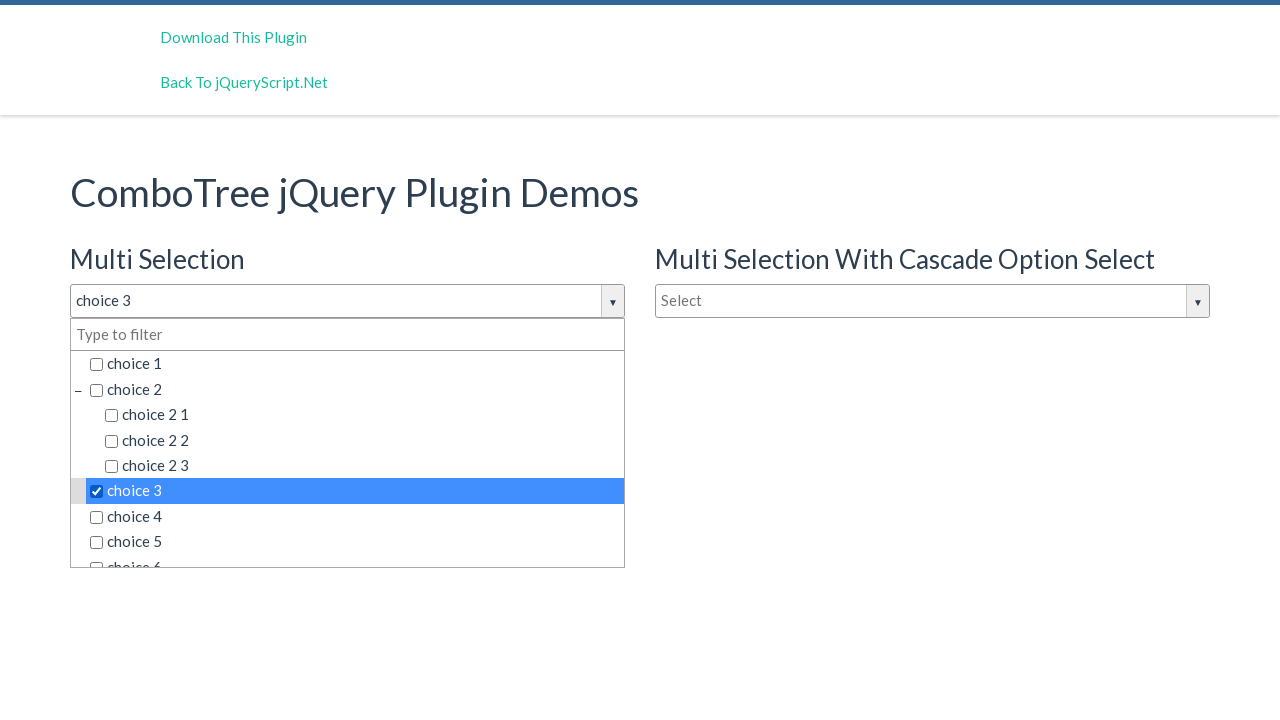

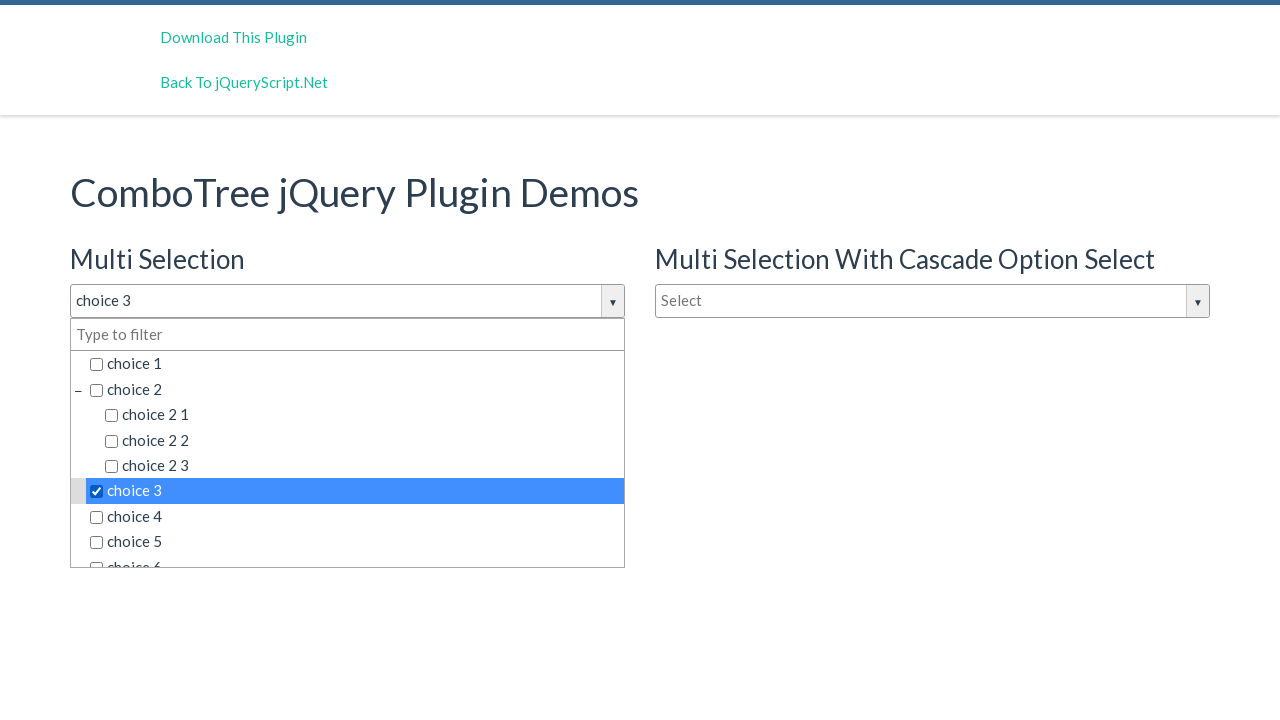